Tests multi-select dropdown functionality by clicking on the dropdown input and selecting multiple choices from the combo tree

Starting URL: https://www.jqueryscript.net/demo/Drop-Down-Combo-Tree/

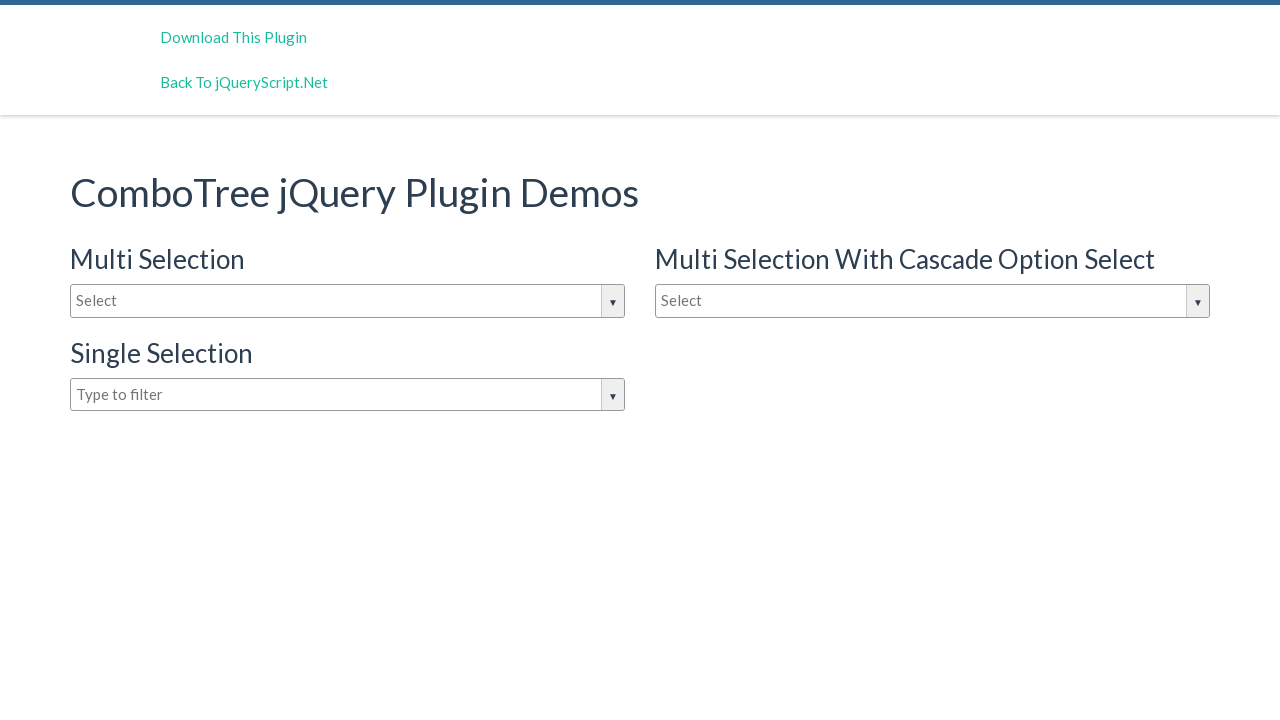

Clicked on dropdown input to open multi-select dropdown at (348, 301) on #justAnInputBox
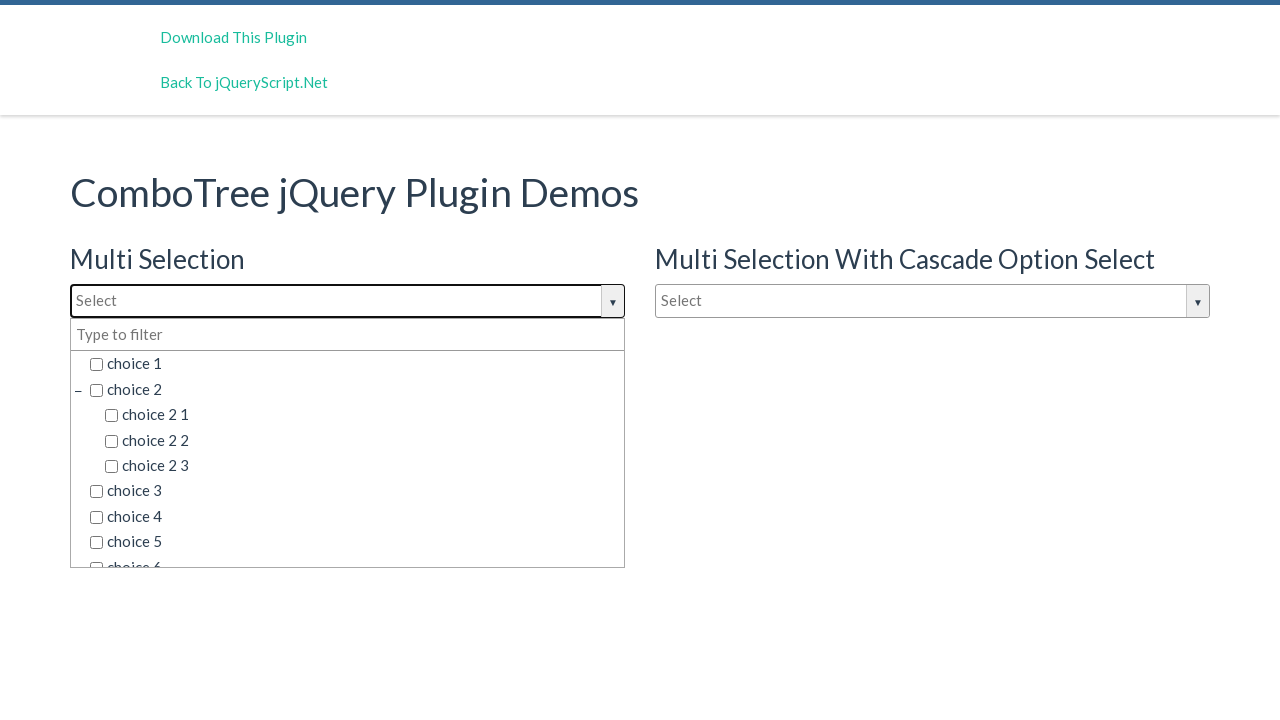

Dropdown items loaded and became visible
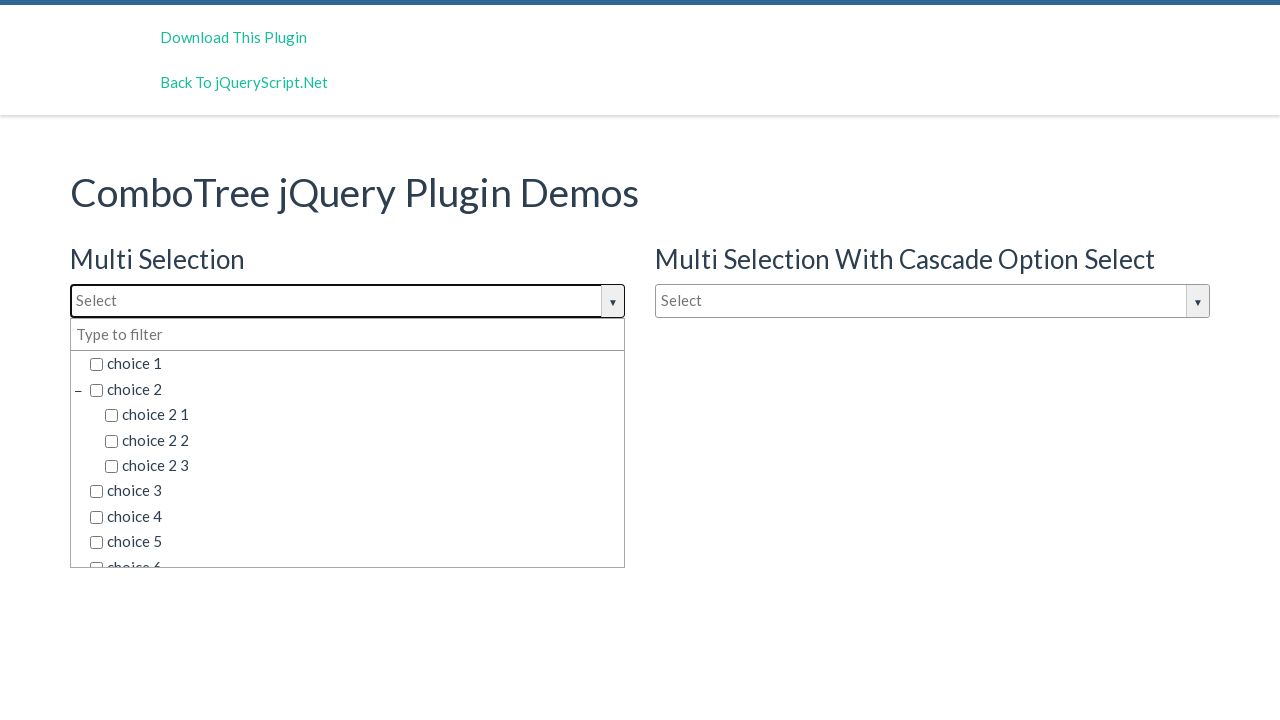

Selected 'choice 2' from dropdown at (355, 389) on xpath=//span[@class='comboTreeItemTitle' and text()='choice 2']
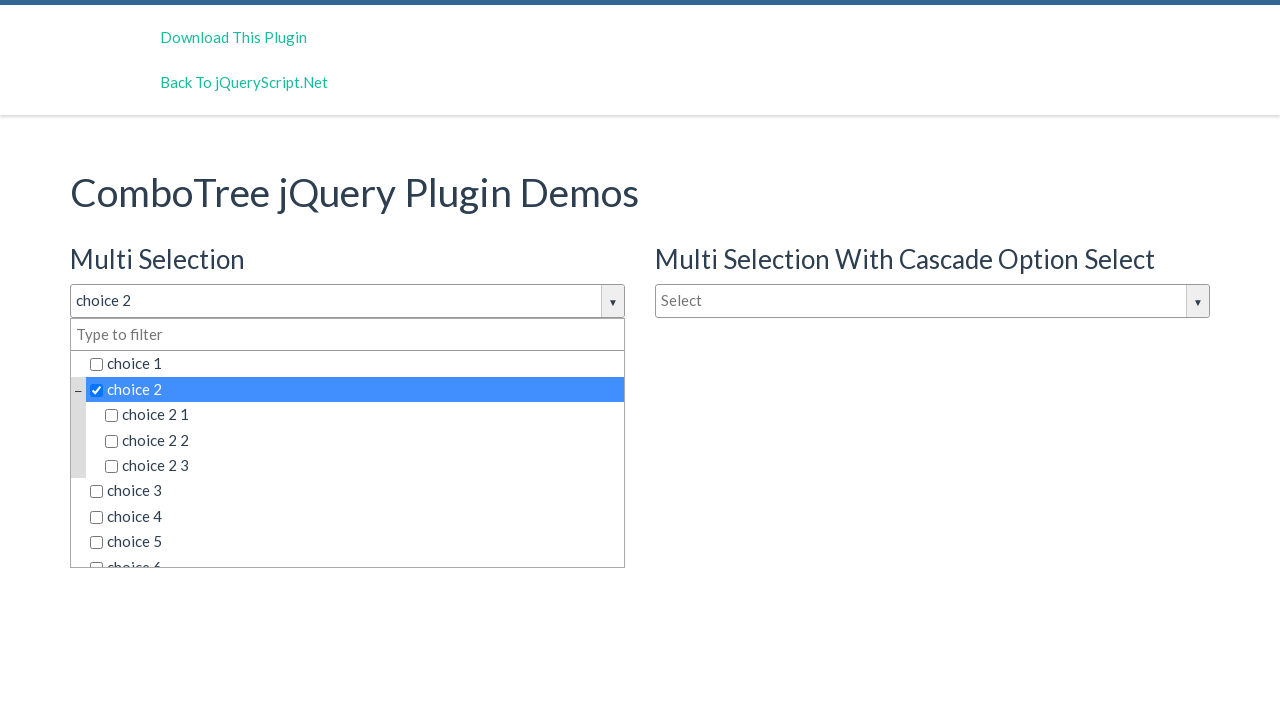

Selected 'choice 4' from dropdown at (355, 517) on xpath=//span[@class='comboTreeItemTitle' and text()='choice 4']
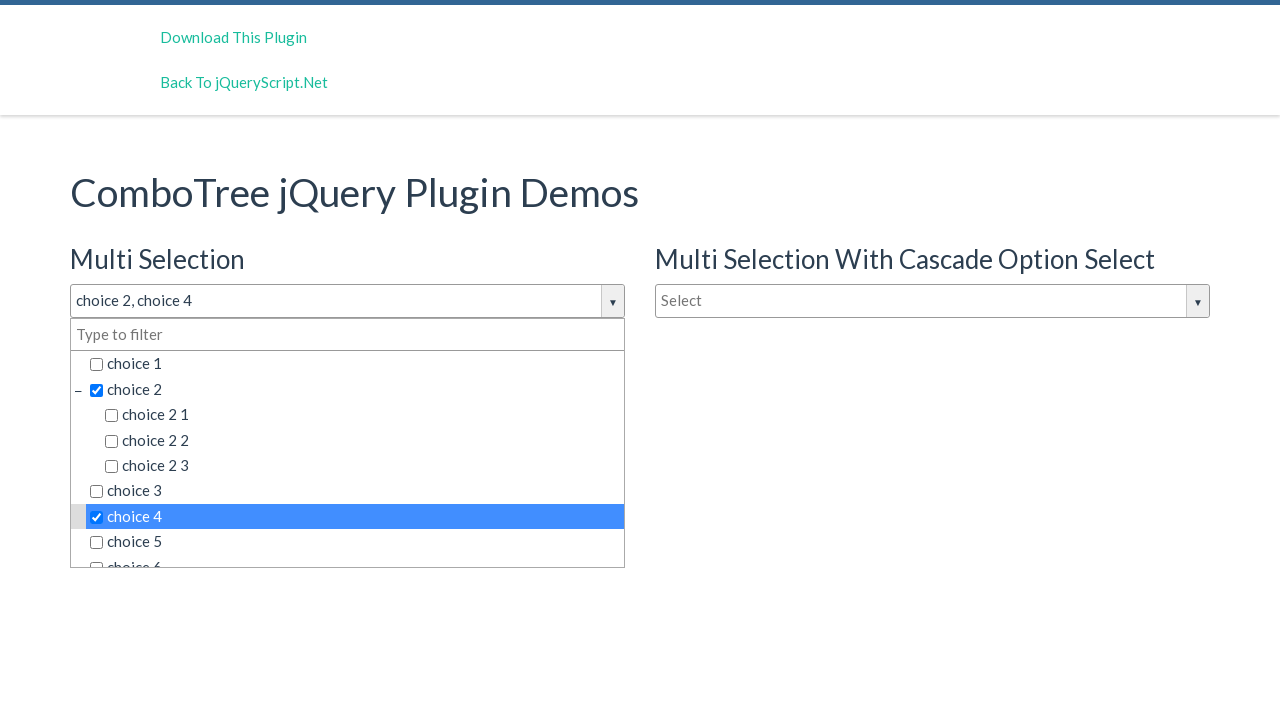

Selected 'choice 6' from dropdown at (355, 554) on xpath=//span[@class='comboTreeItemTitle' and text()='choice 6']
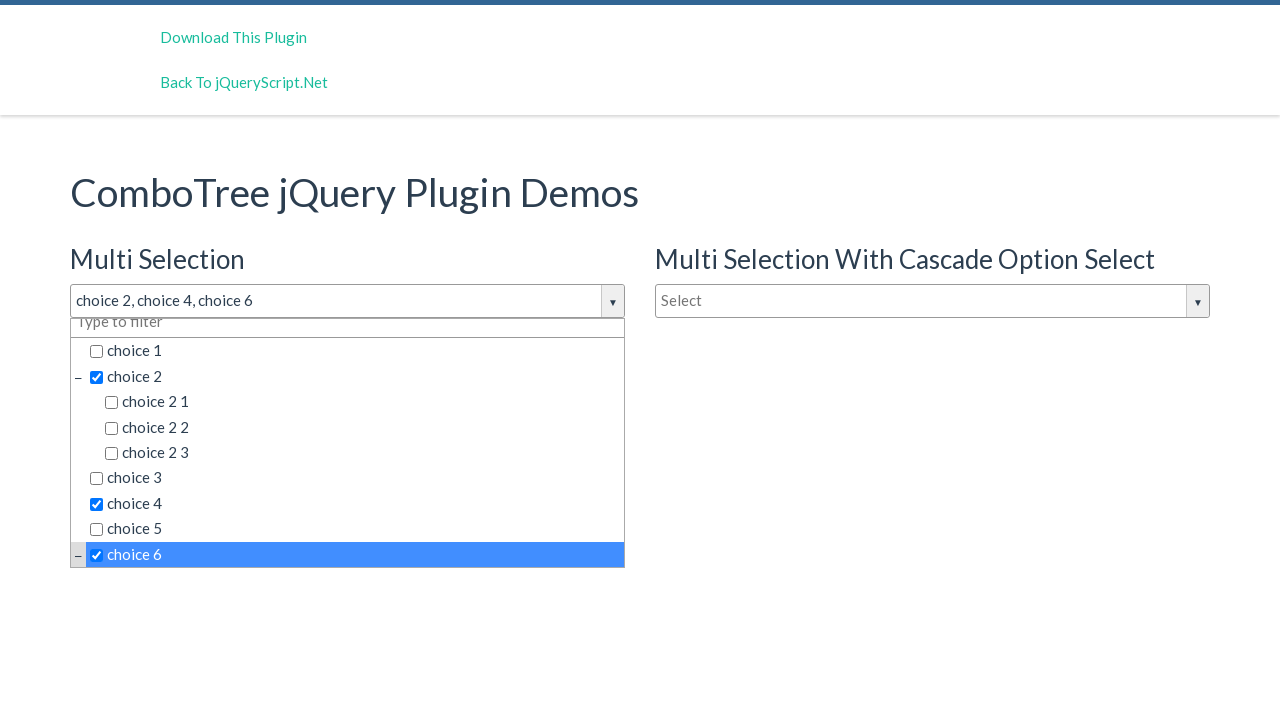

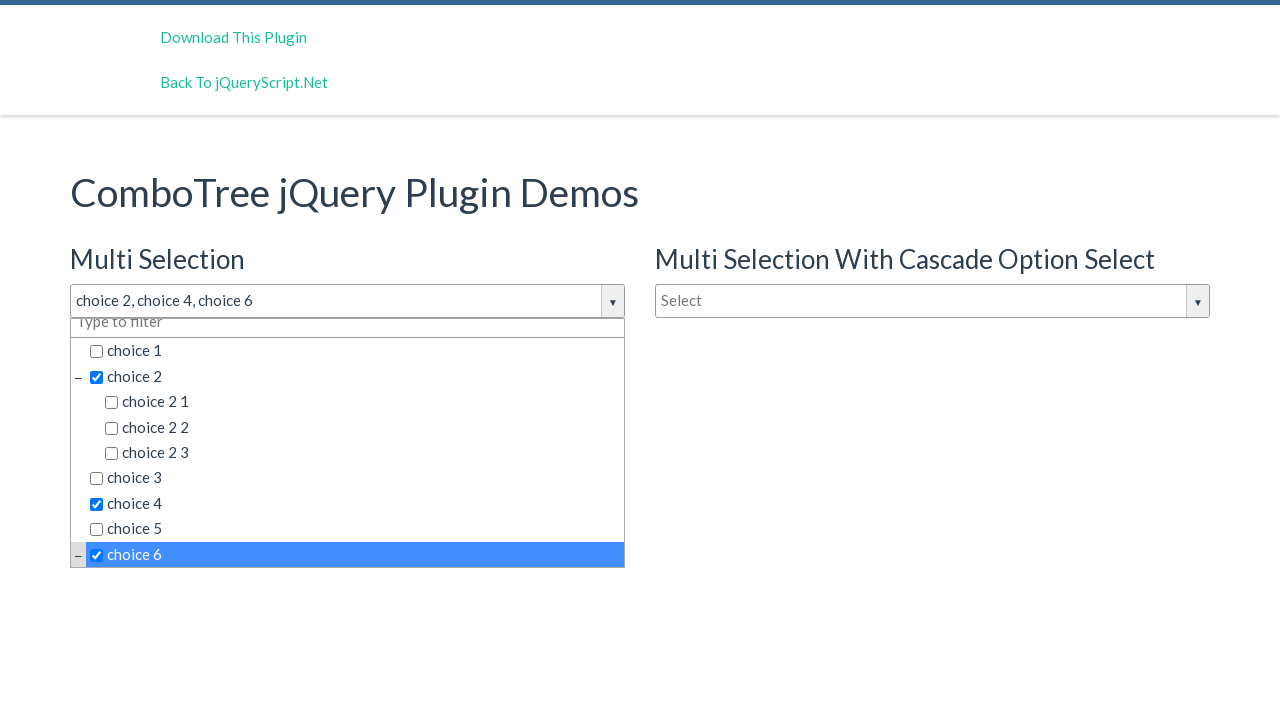